Tests navigation through categories menu to car accessories and validates banner click functionality

Starting URL: https://www.naaptol.com/

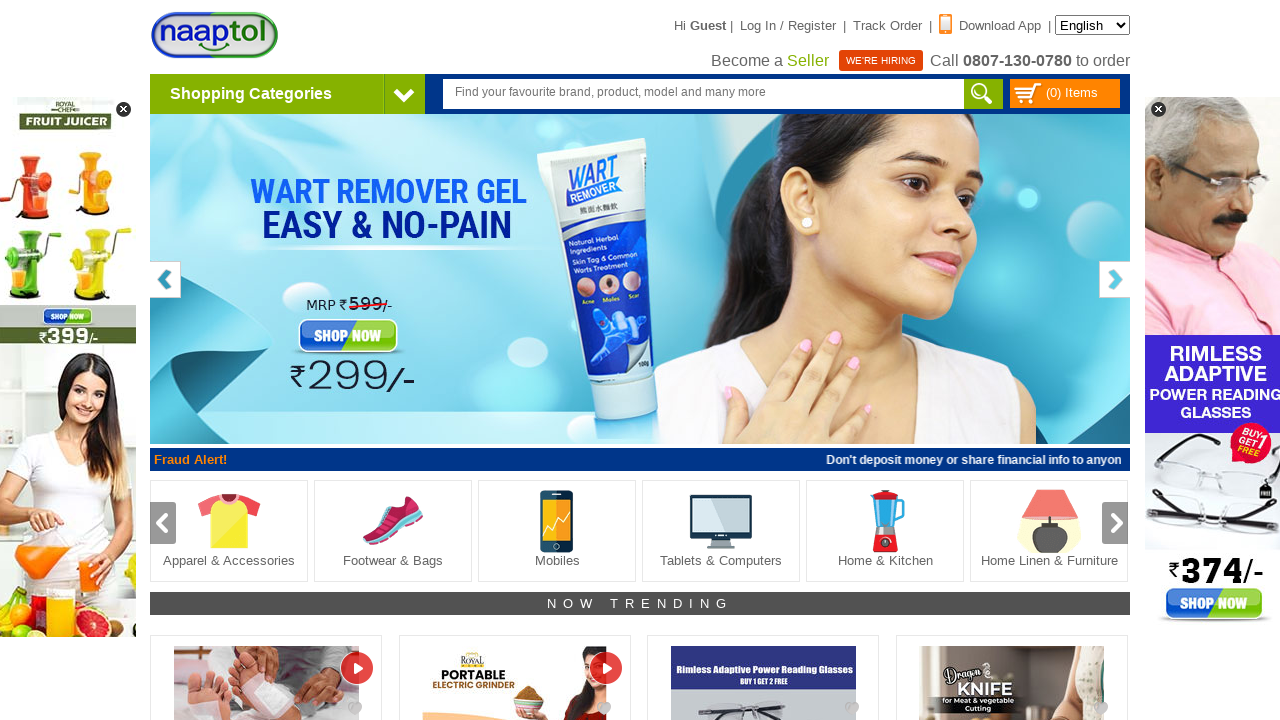

Hovered over Shopping Categories menu at (251, 94) on text='Shopping Categories'
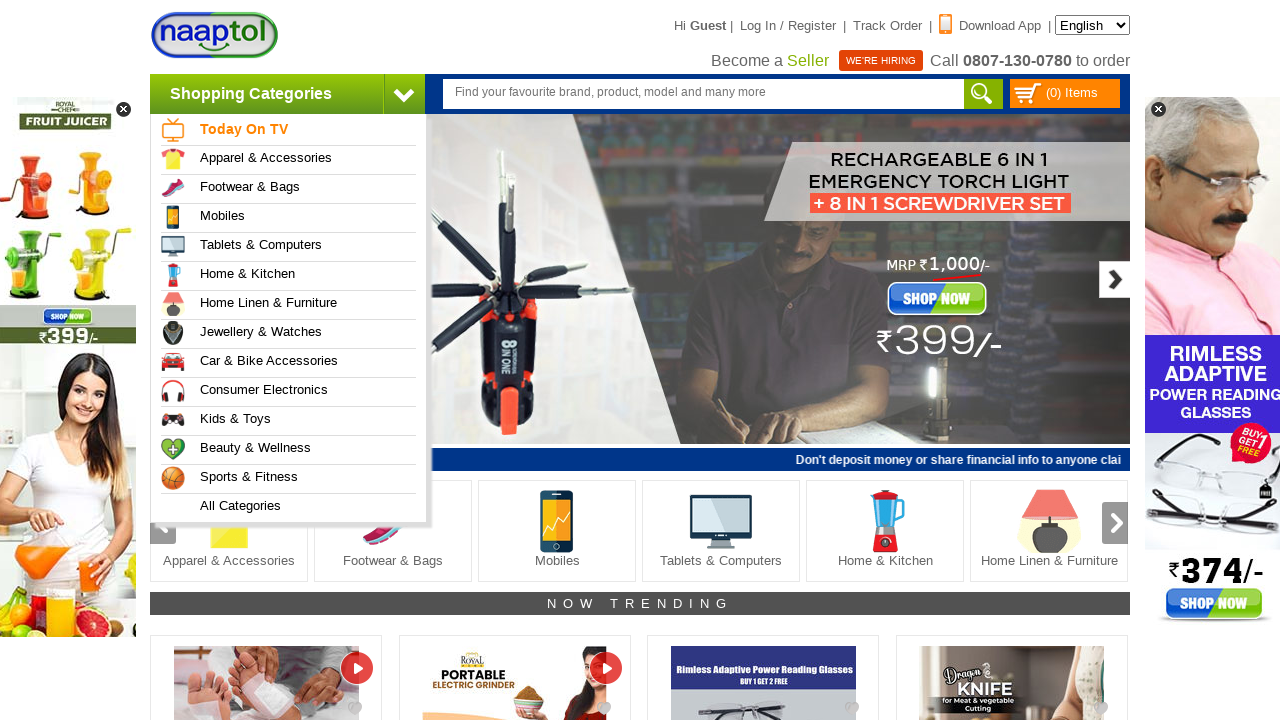

Hovered over Car and Bike Accessories option at (294, 363) on (//a[@href='/shop-online/automobiles.html'])[1]
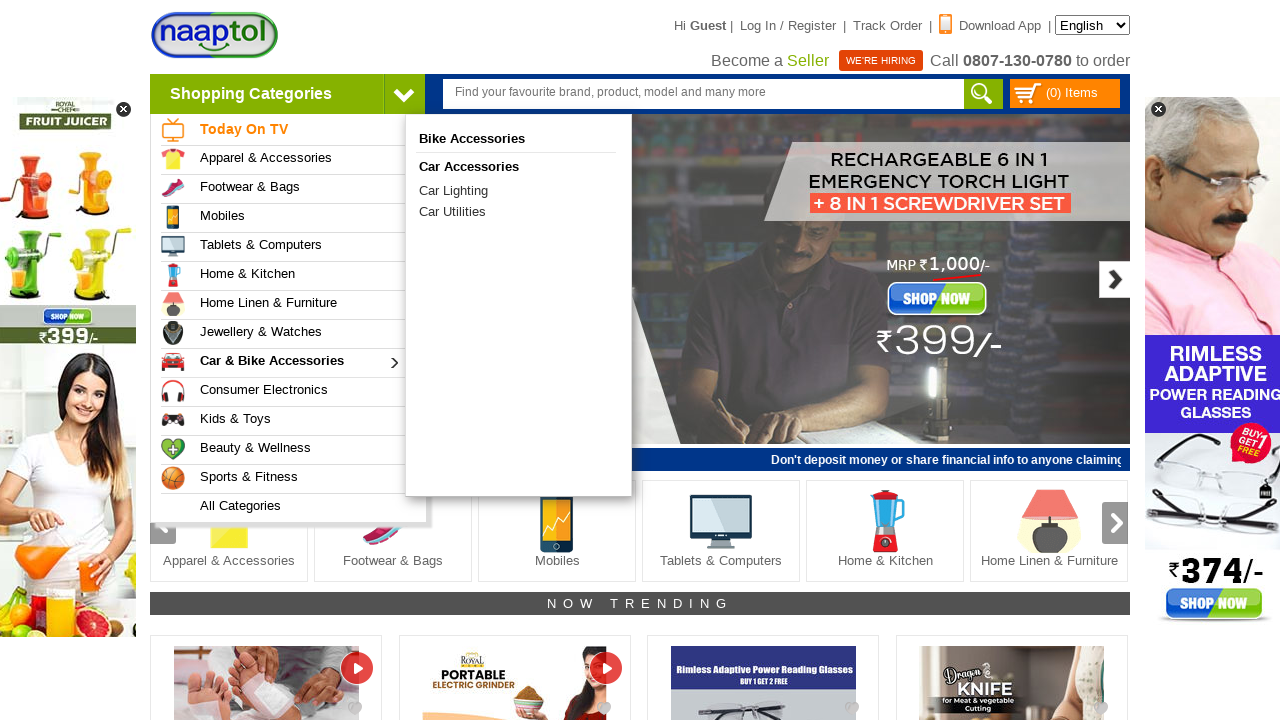

Clicked on Car Accessories link at (516, 166) on (//a[@href='/shop-online/automobiles/car-accessories.html'])[1]
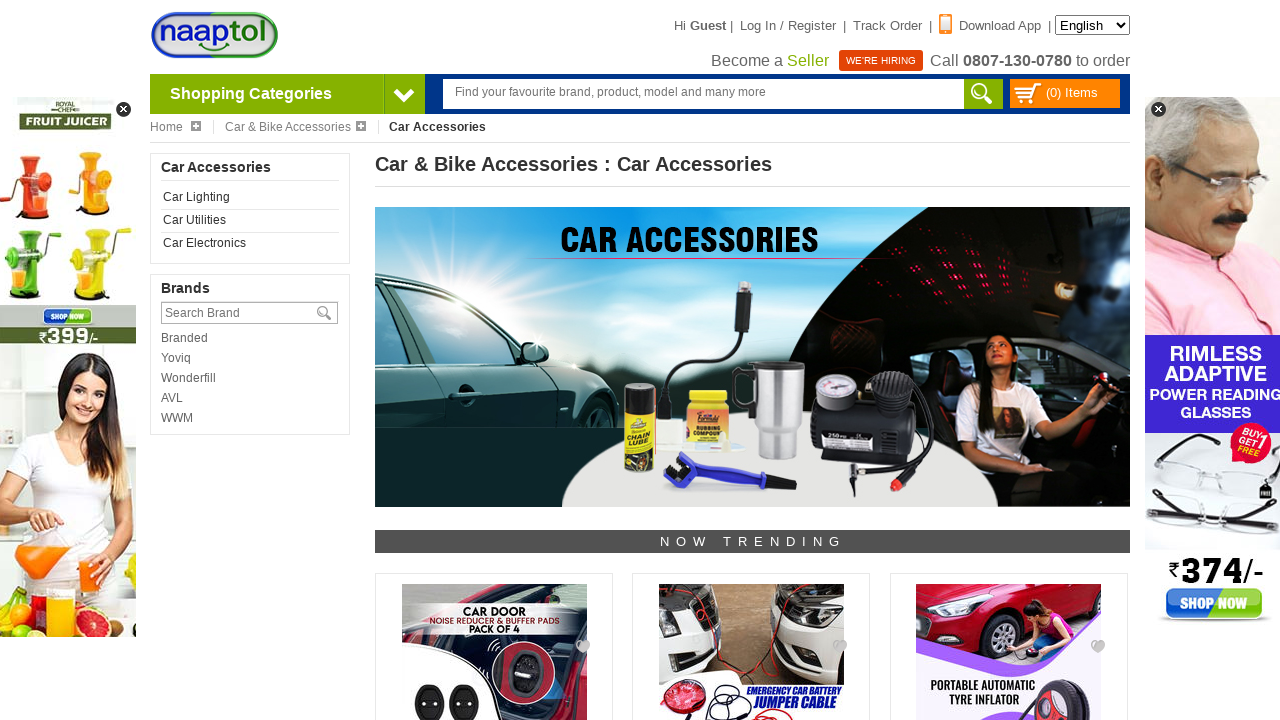

Clicked on Car Accessories banner image at (752, 357) on img[src*='Category-Banner-Car-Accessories']
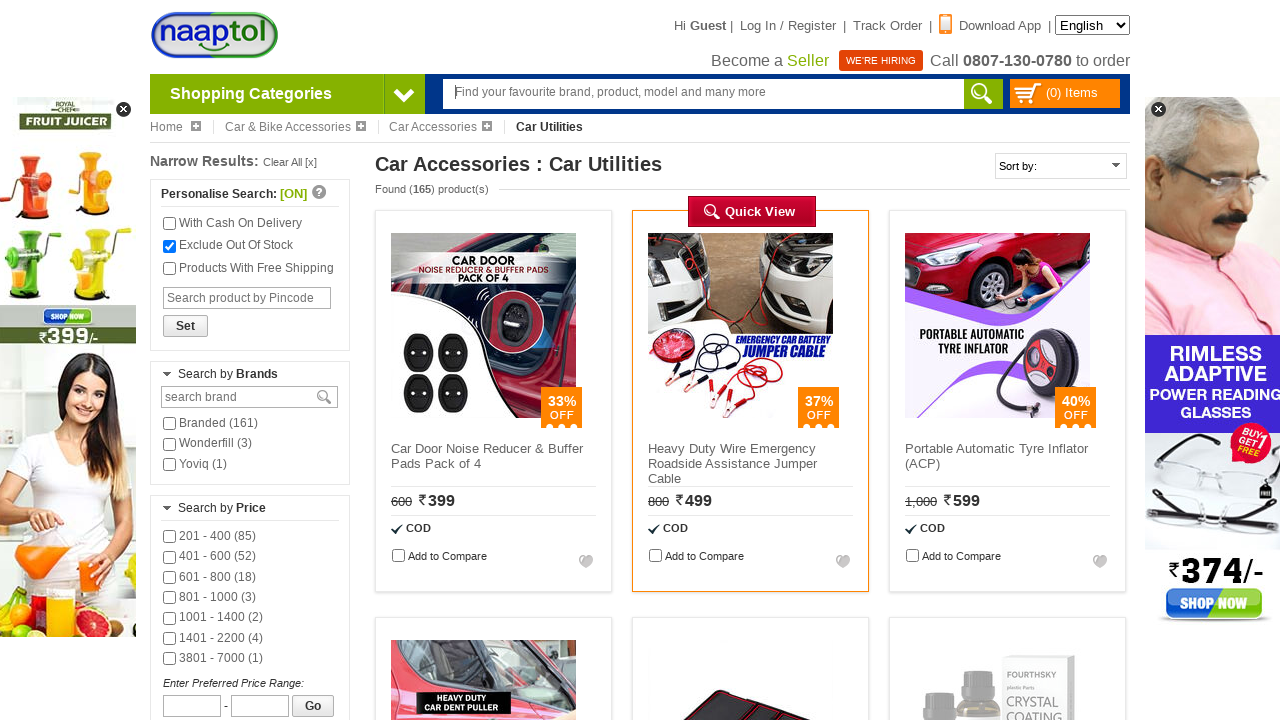

Car Accessories page loaded successfully, h1 heading verified
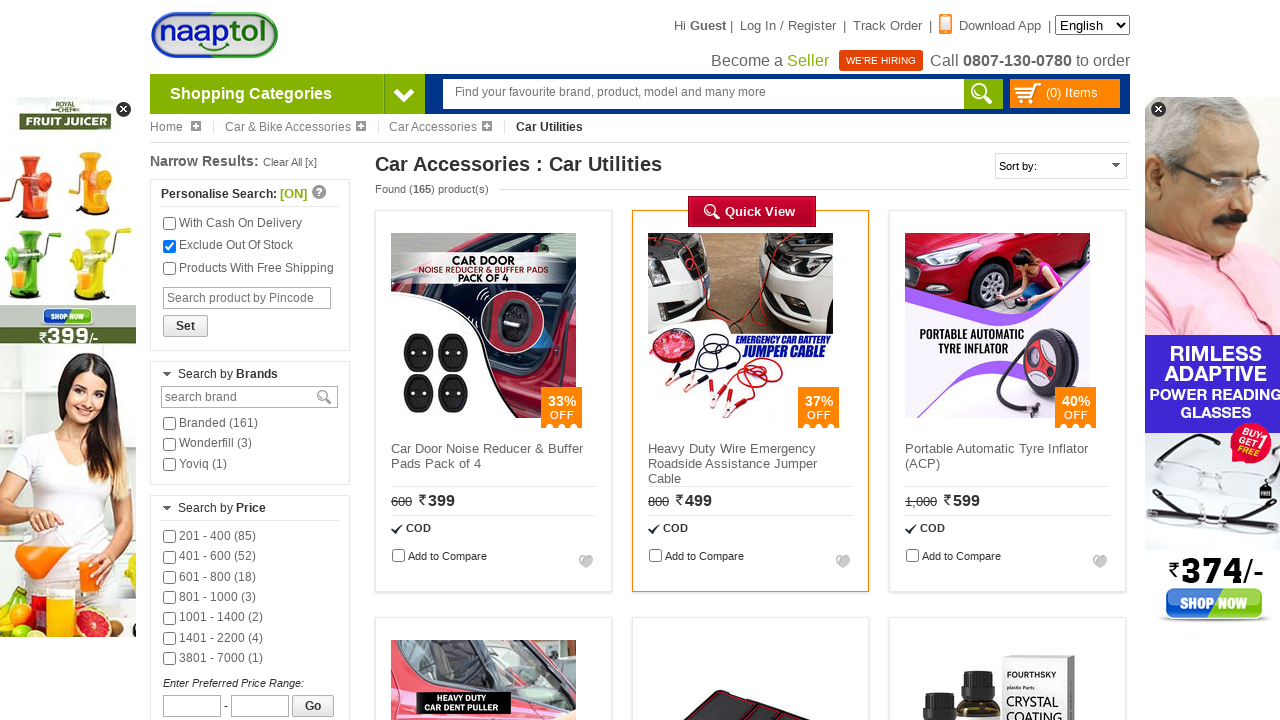

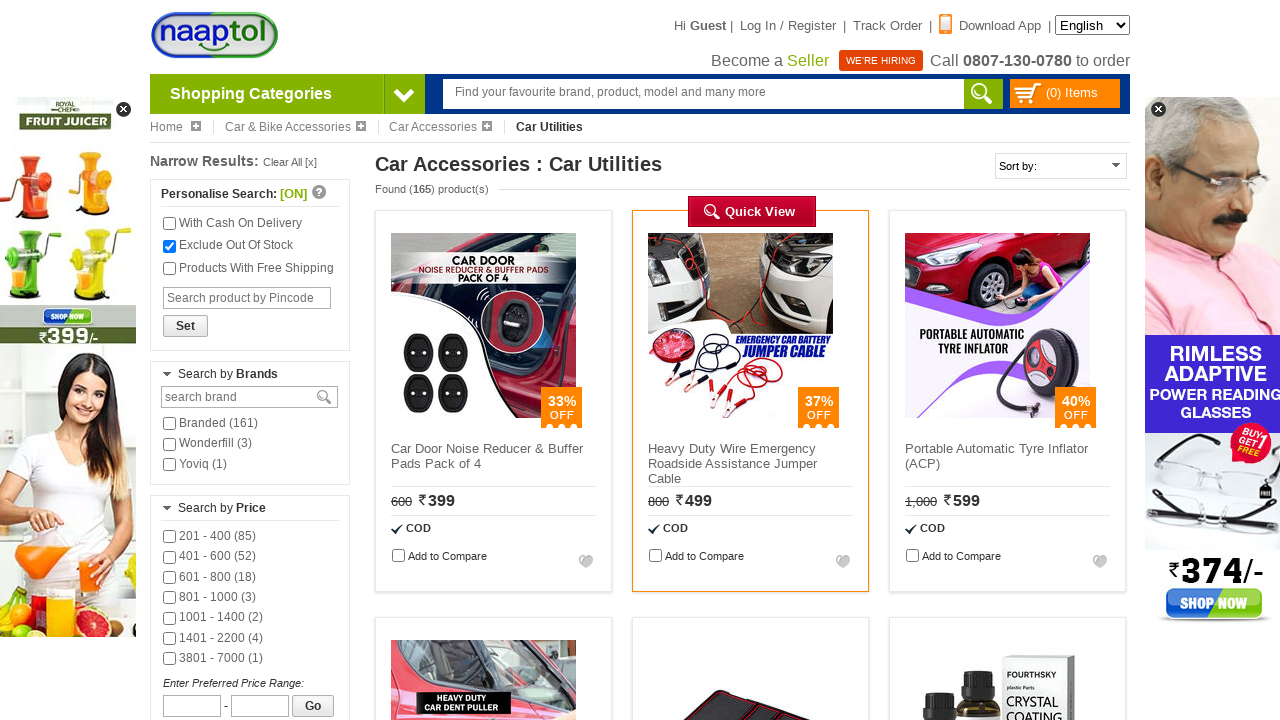